Tests dynamic controls functionality by toggling a checkbox visibility - clicking to hide it, waiting for it to disappear, then clicking to show it again and verifying it reappears

Starting URL: https://v1.training-support.net/selenium/dynamic-controls

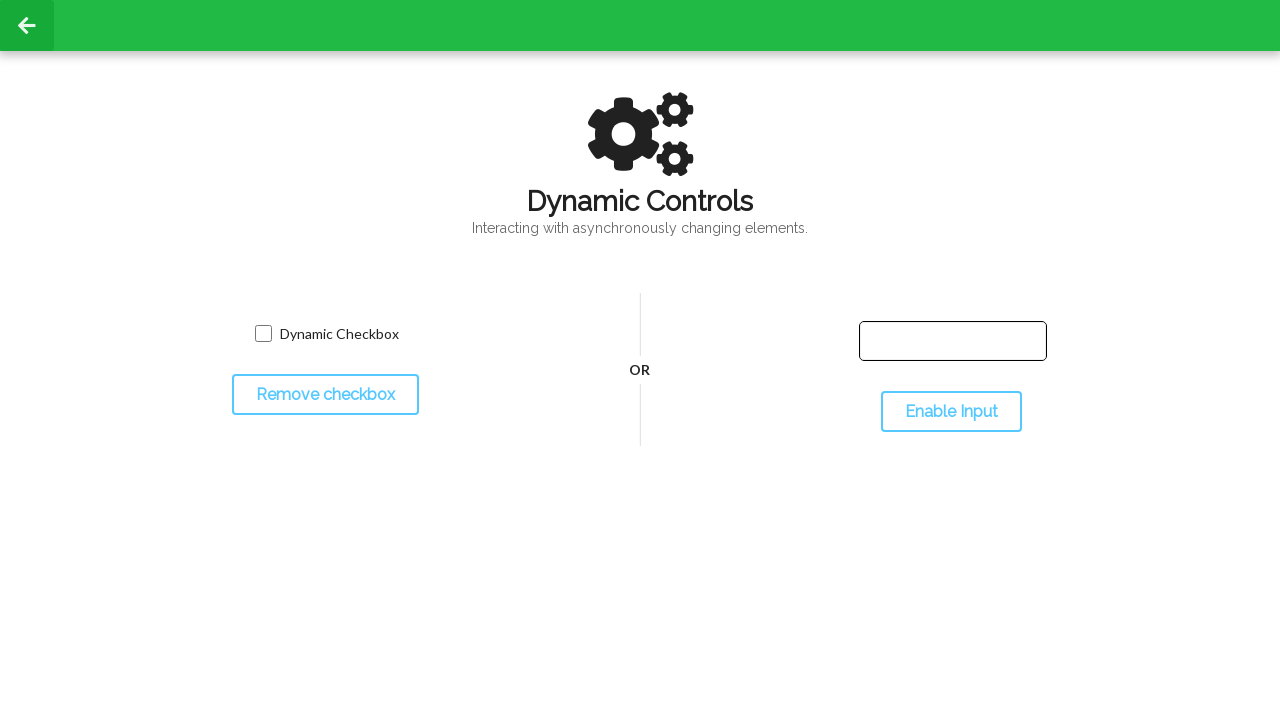

Clicked toggle button to hide the dynamic checkbox at (325, 395) on #toggleCheckbox
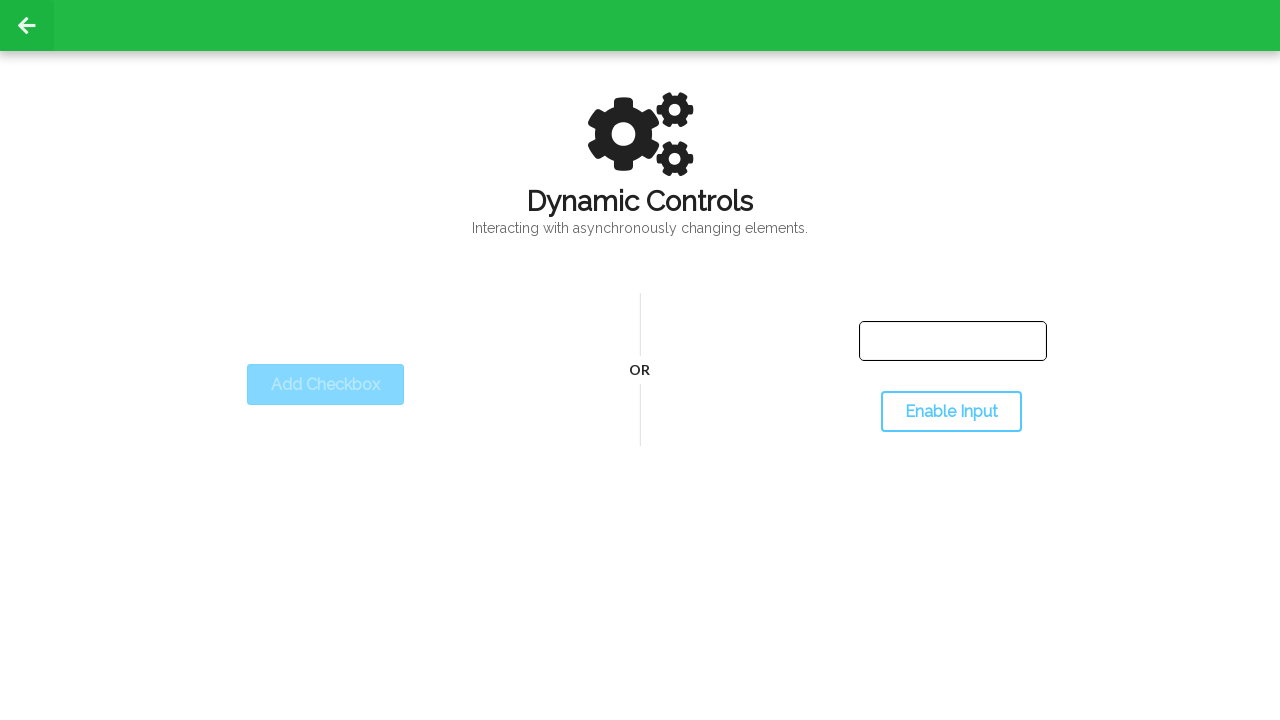

Waited for dynamic checkbox to become invisible
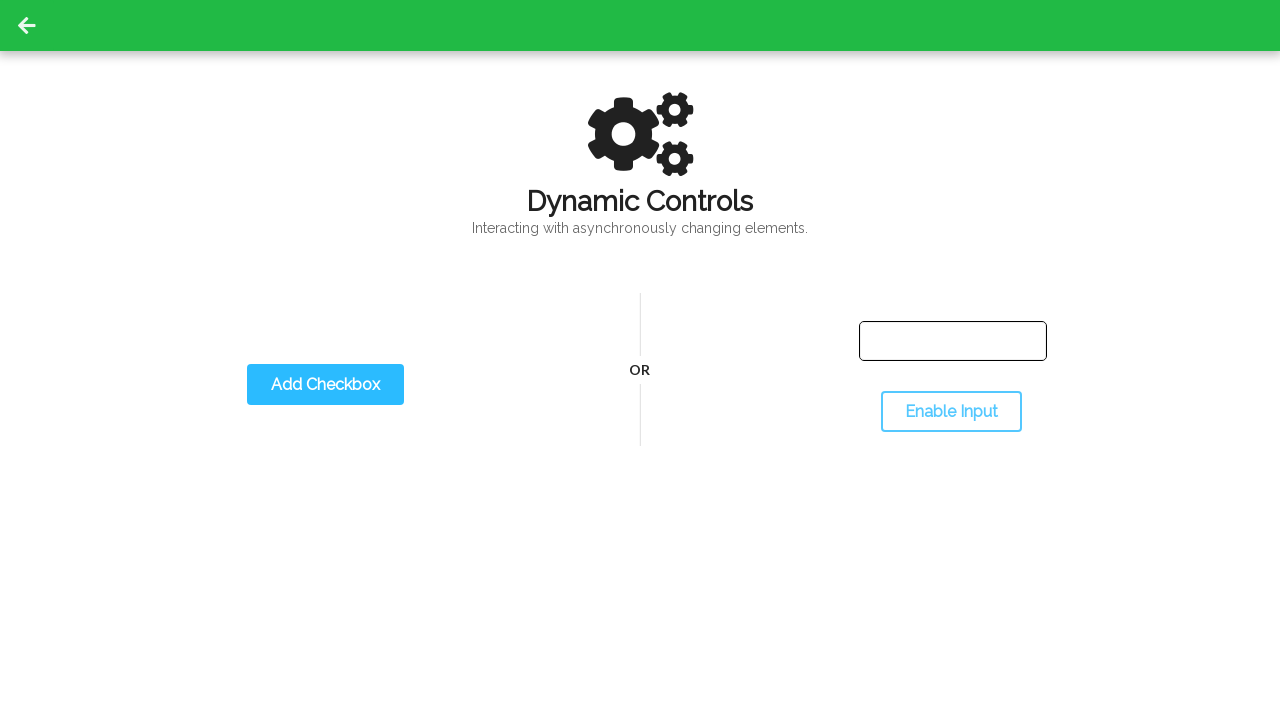

Clicked toggle button to show the dynamic checkbox at (325, 385) on #toggleCheckbox
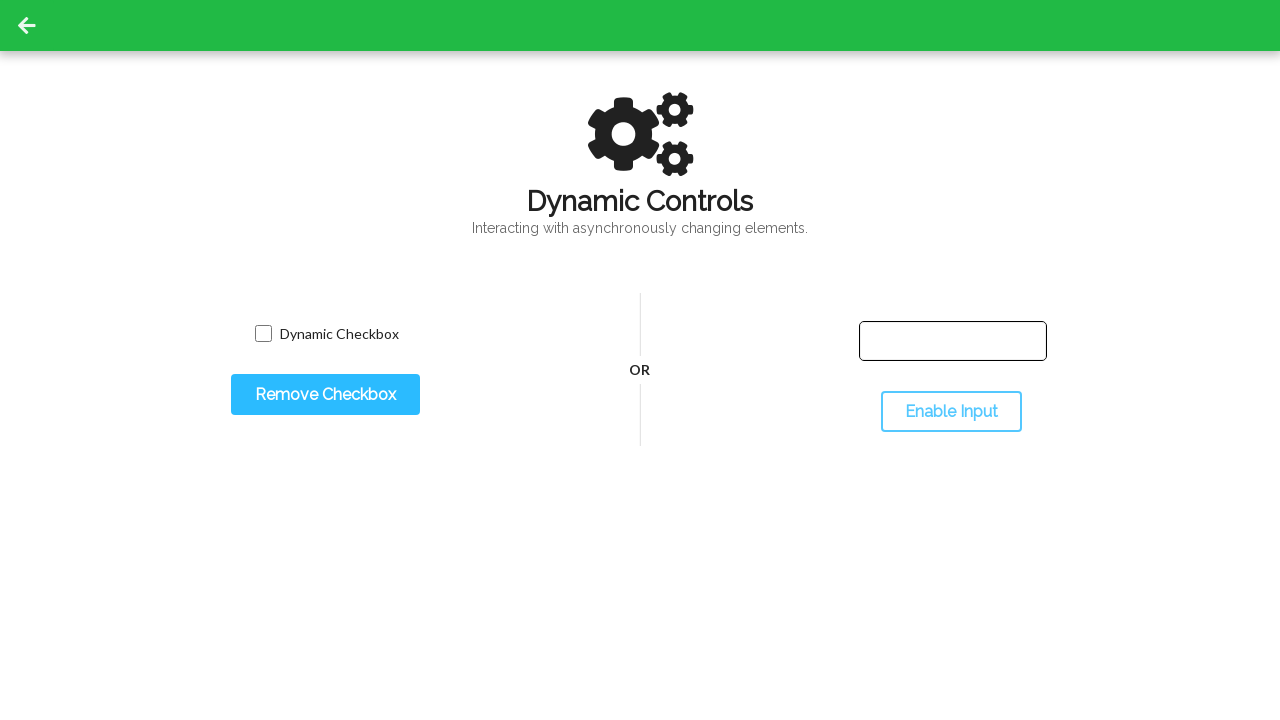

Waited for dynamic checkbox to become visible again
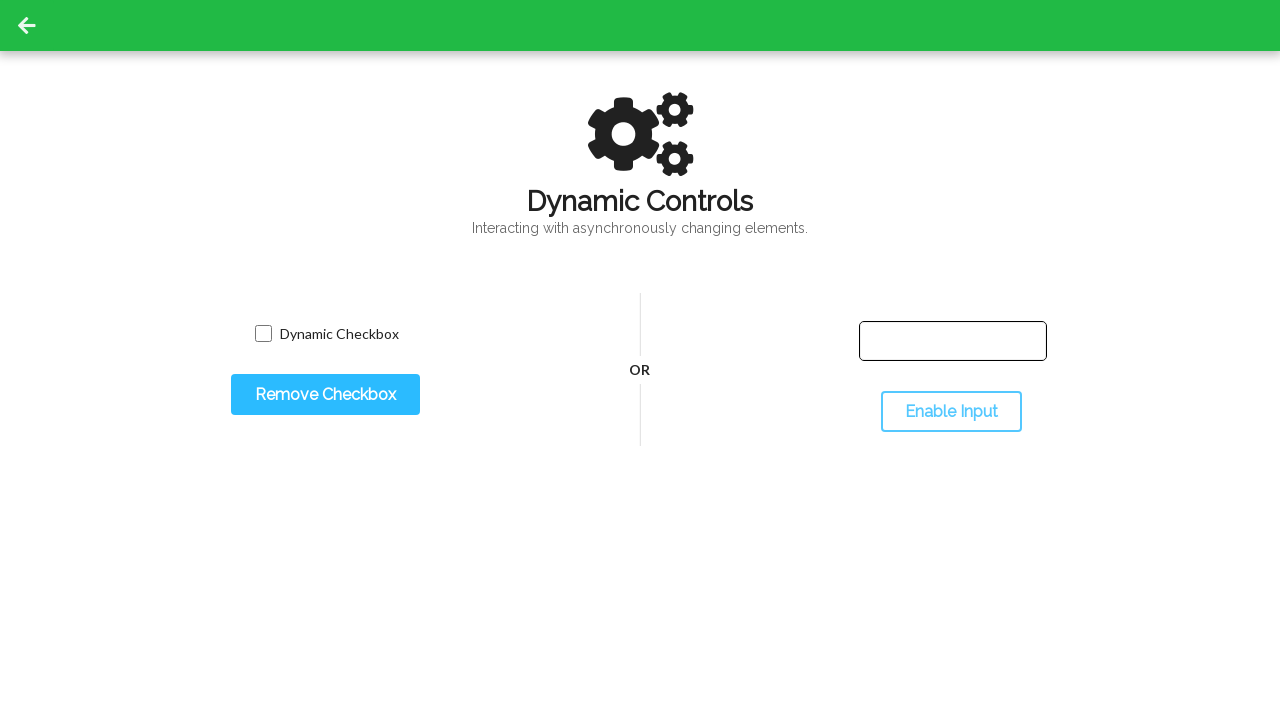

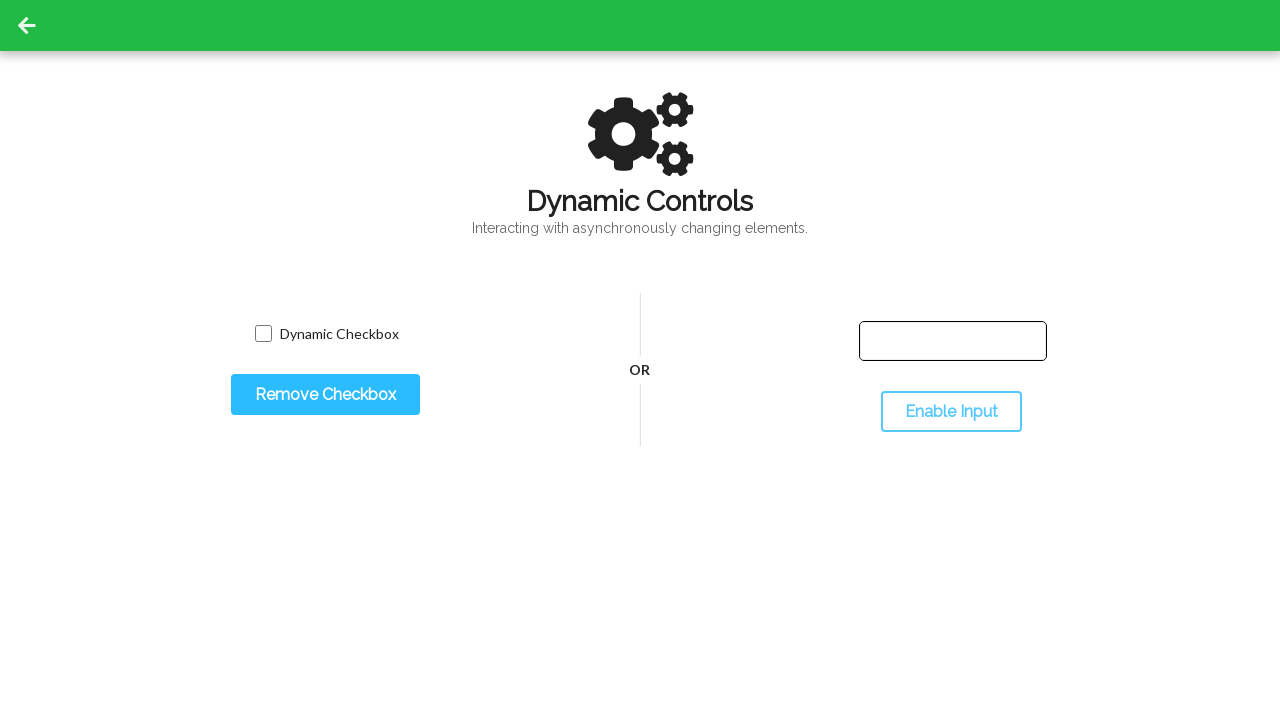